Tests opening footer links in new tabs and switching between browser tabs on a practice automation website

Starting URL: https://www.rahulshettyacademy.com/AutomationPractice/

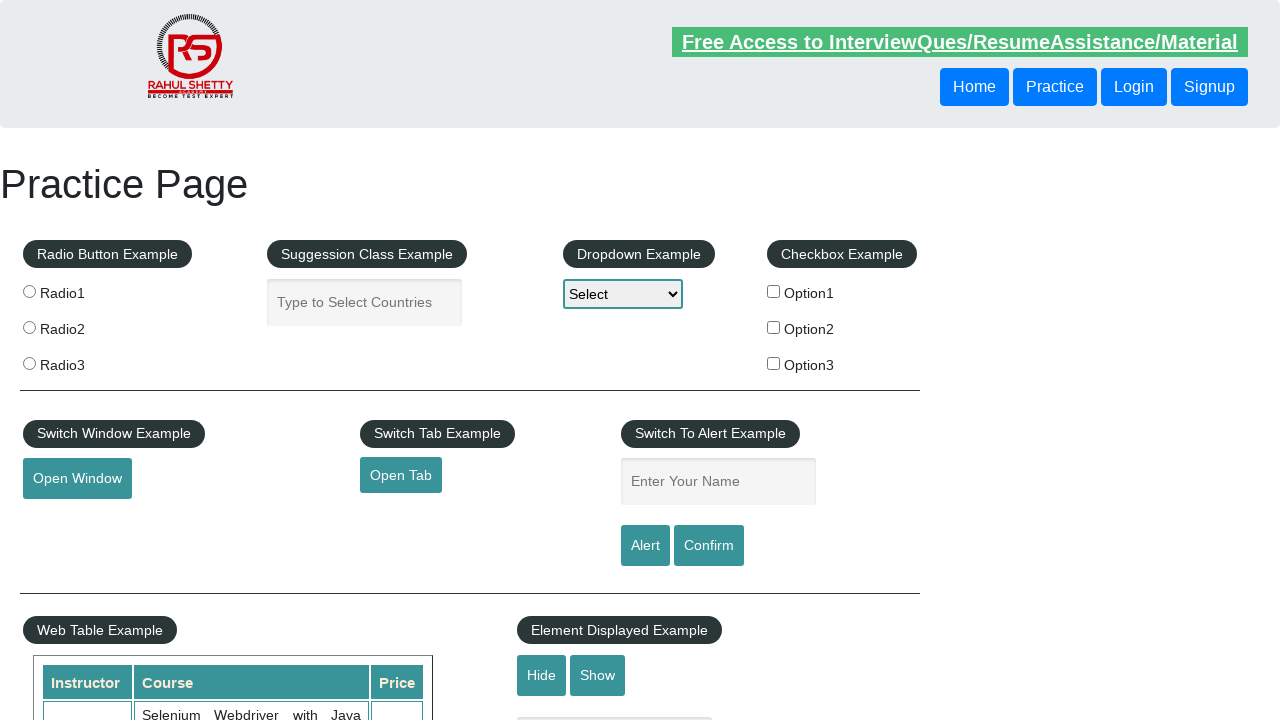

Located footer section with id 'gf-BIG'
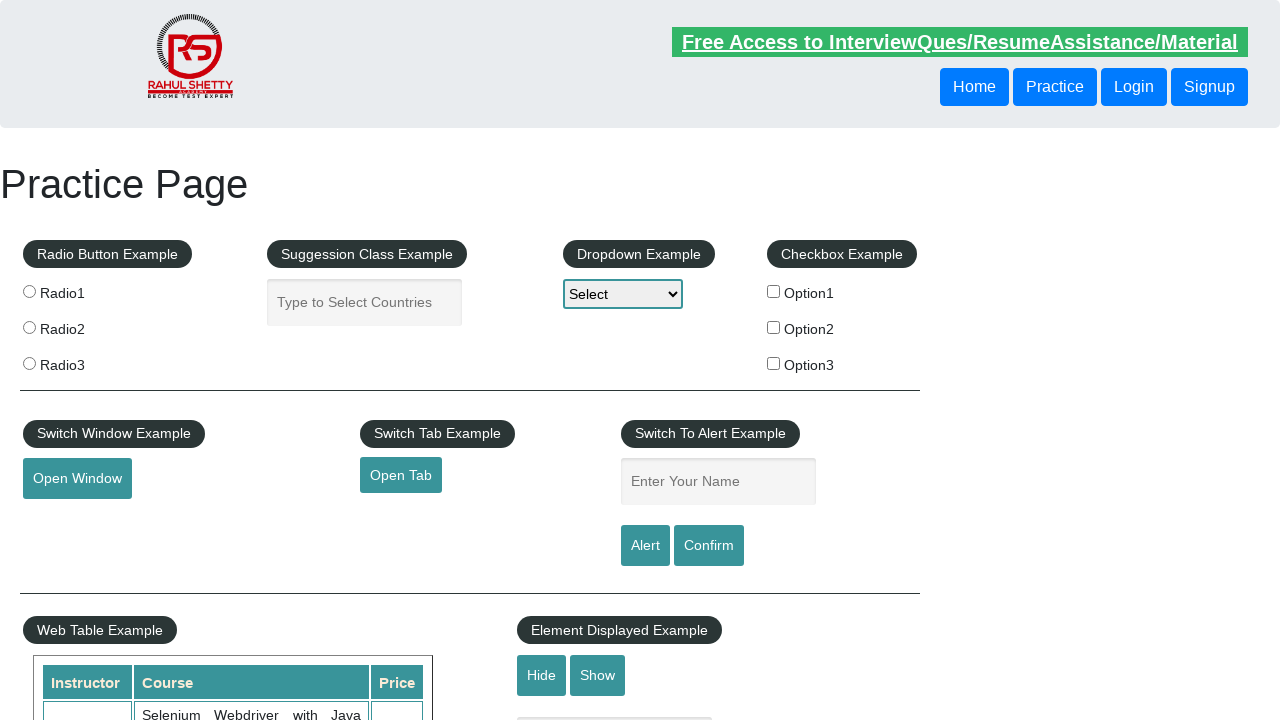

Located first column of footer links
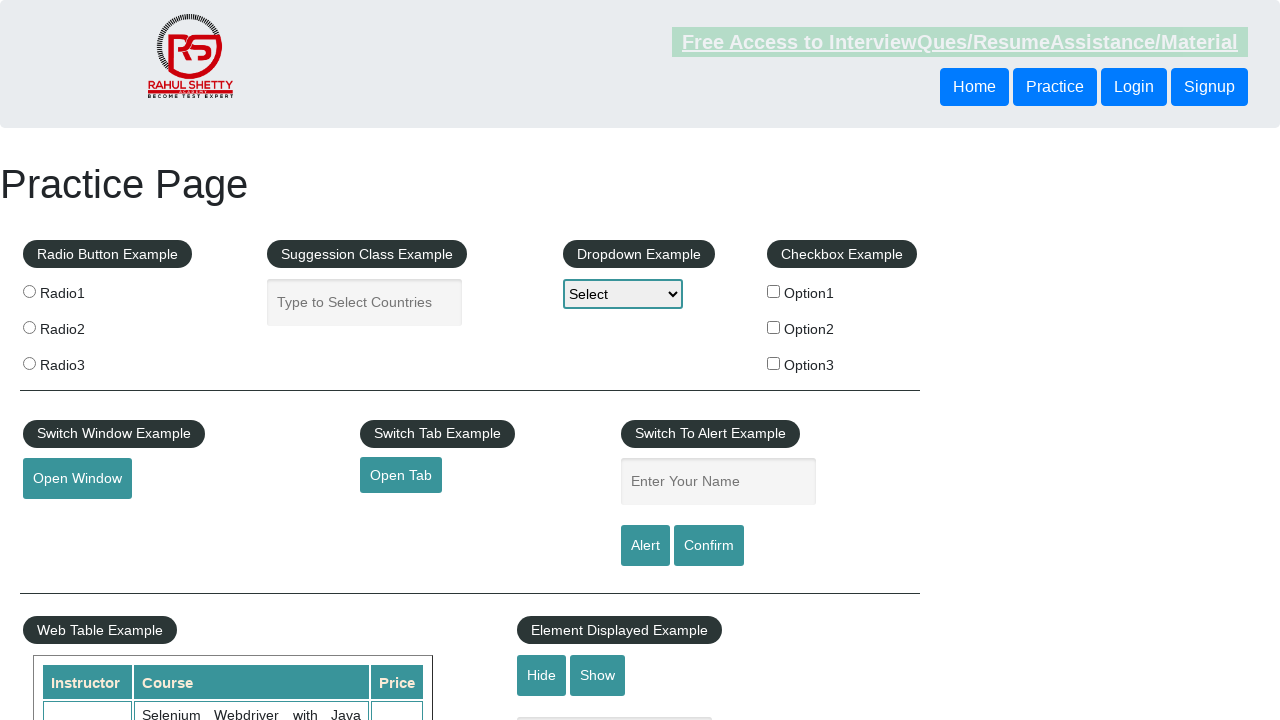

Retrieved all footer links from first column (found 0 links)
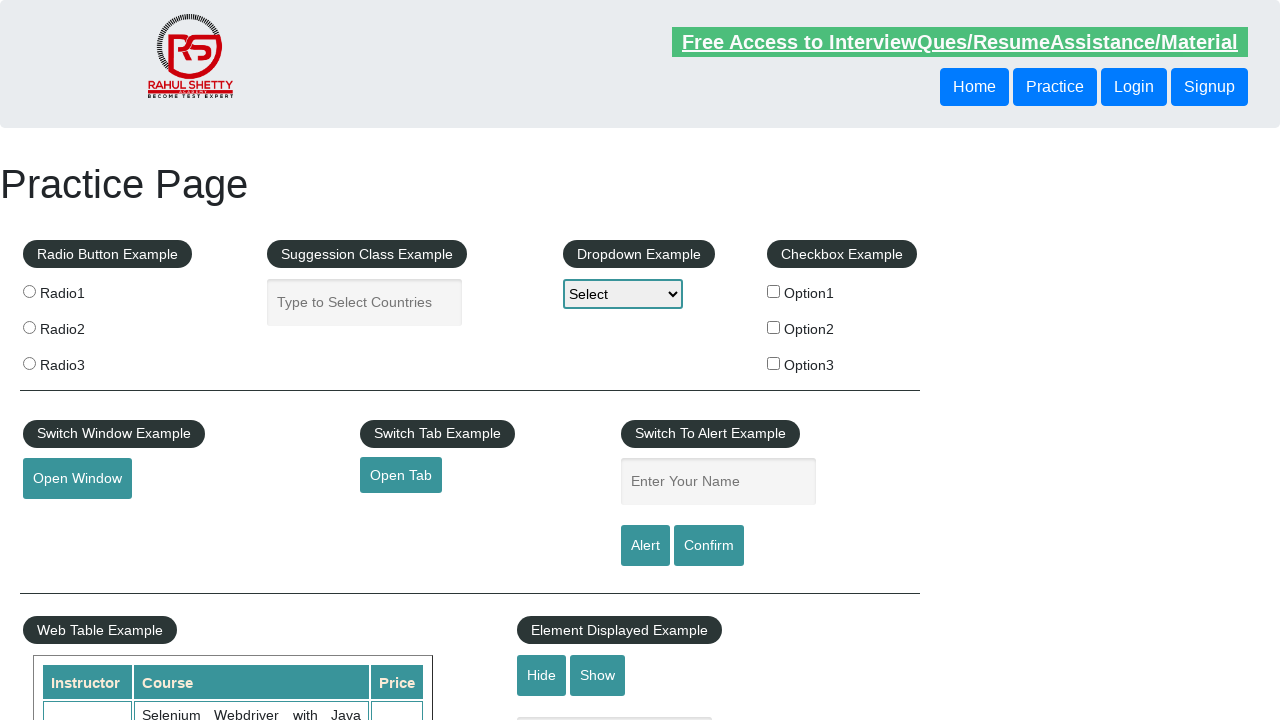

Retrieved all open browser tabs (total: 1 tabs)
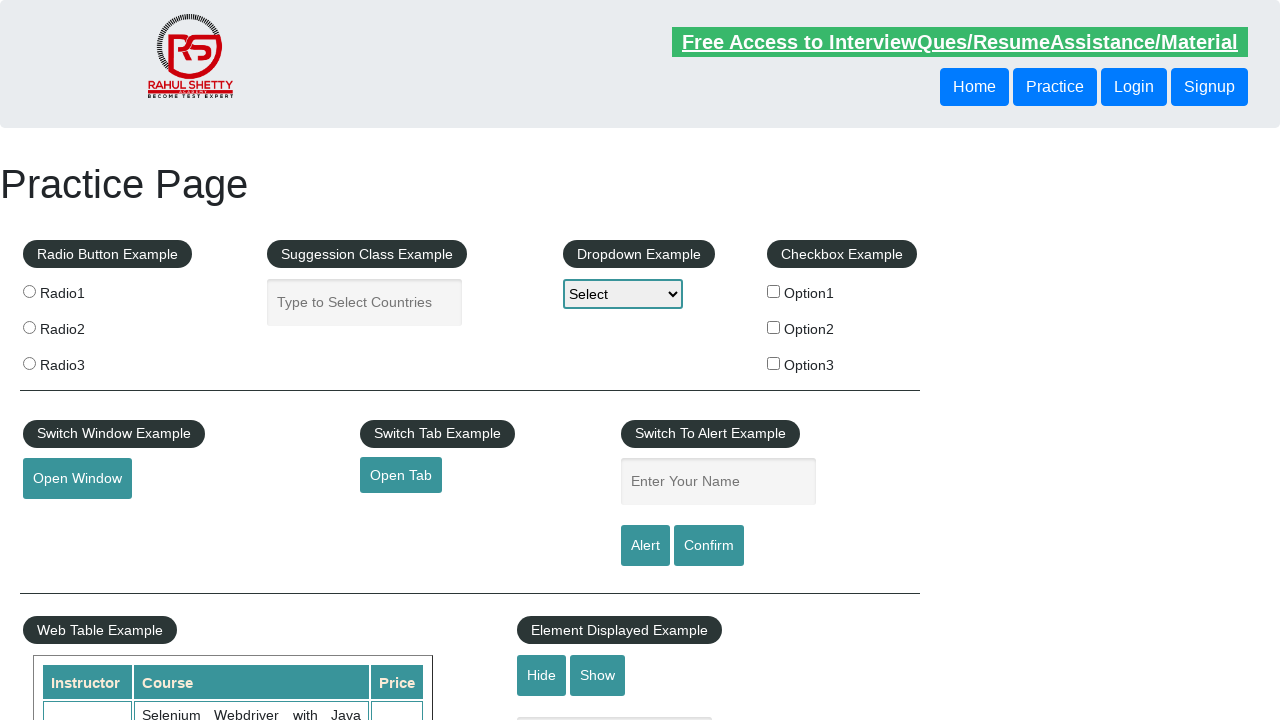

Brought a browser tab to the front
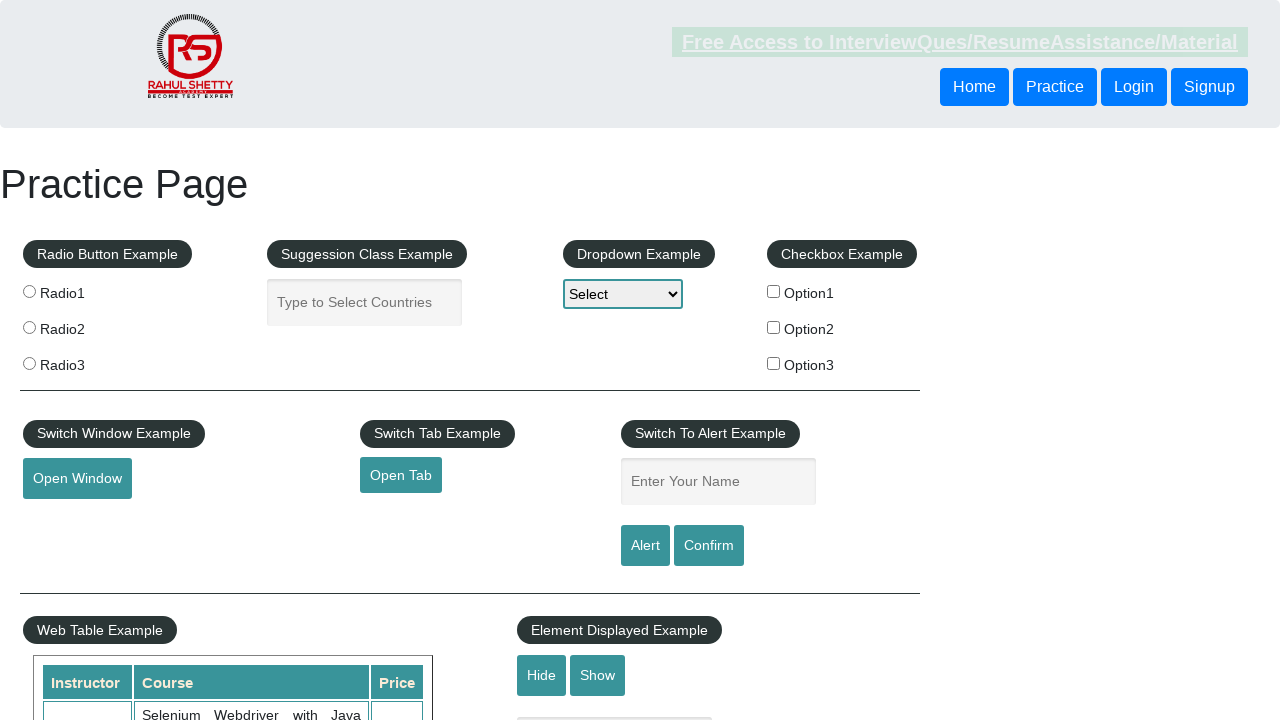

Verified tab is fully loaded and ready
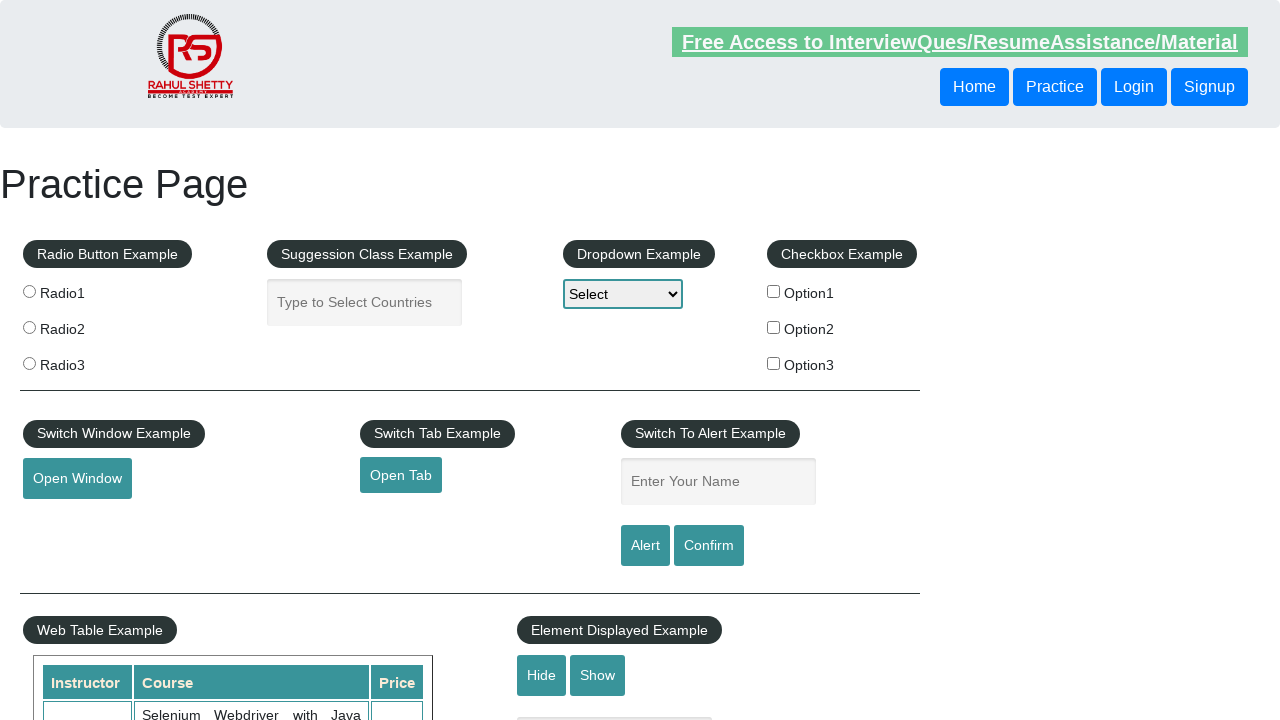

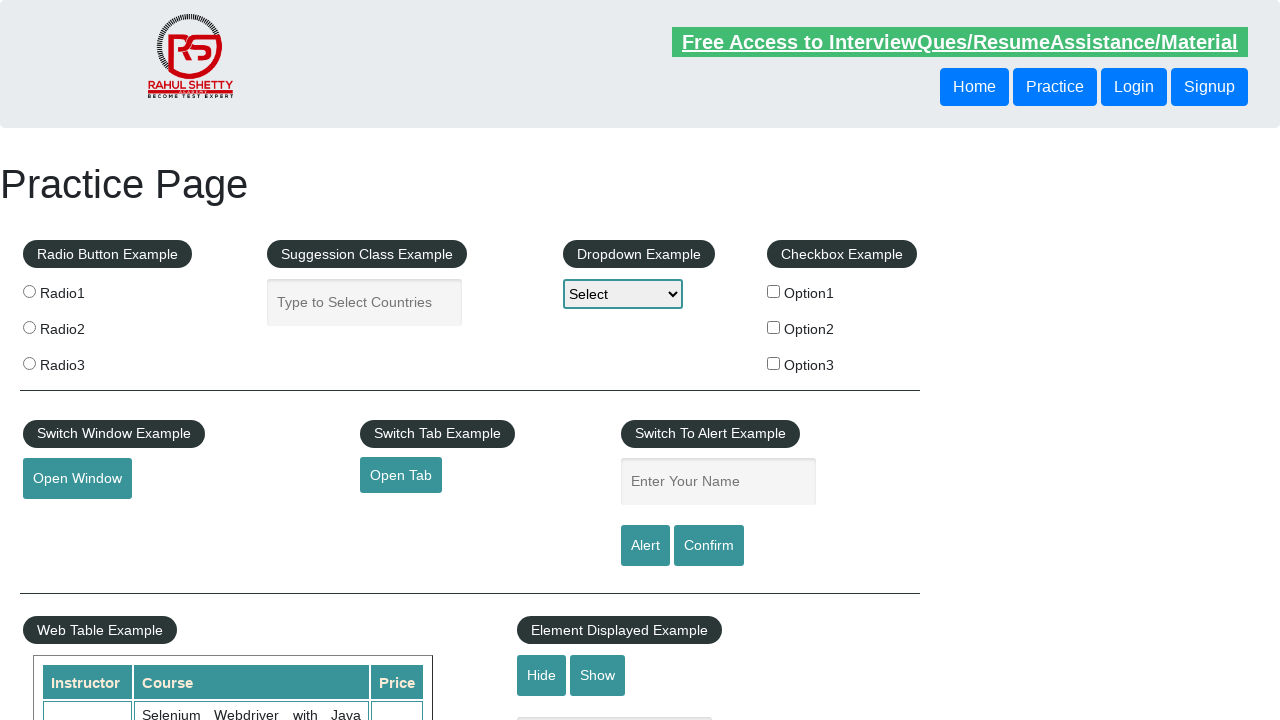